Tests the chatbot functionality by clicking "Jump In", navigating to the chatbot page, entering a prompt about the Inca Empire, and verifying a response message appears.

Starting URL: https://rotype-staging-87h9l.ondigitalocean.app/

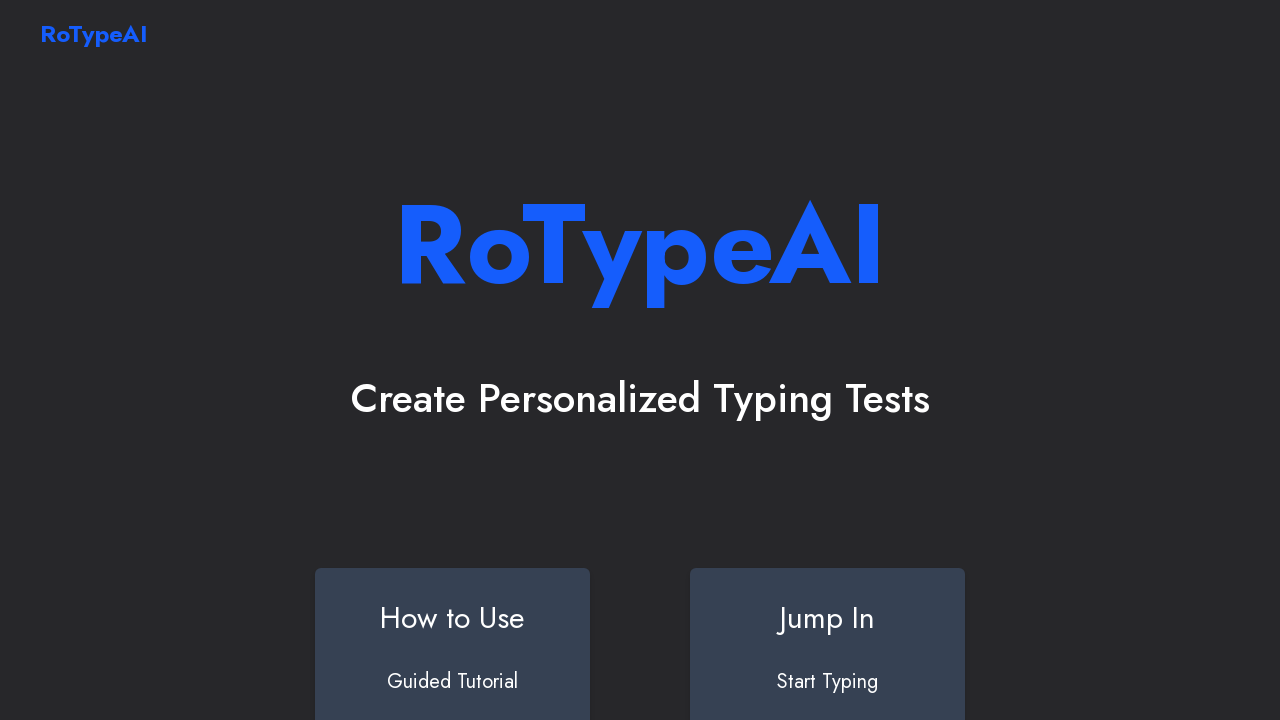

Waited for page to load (3 seconds)
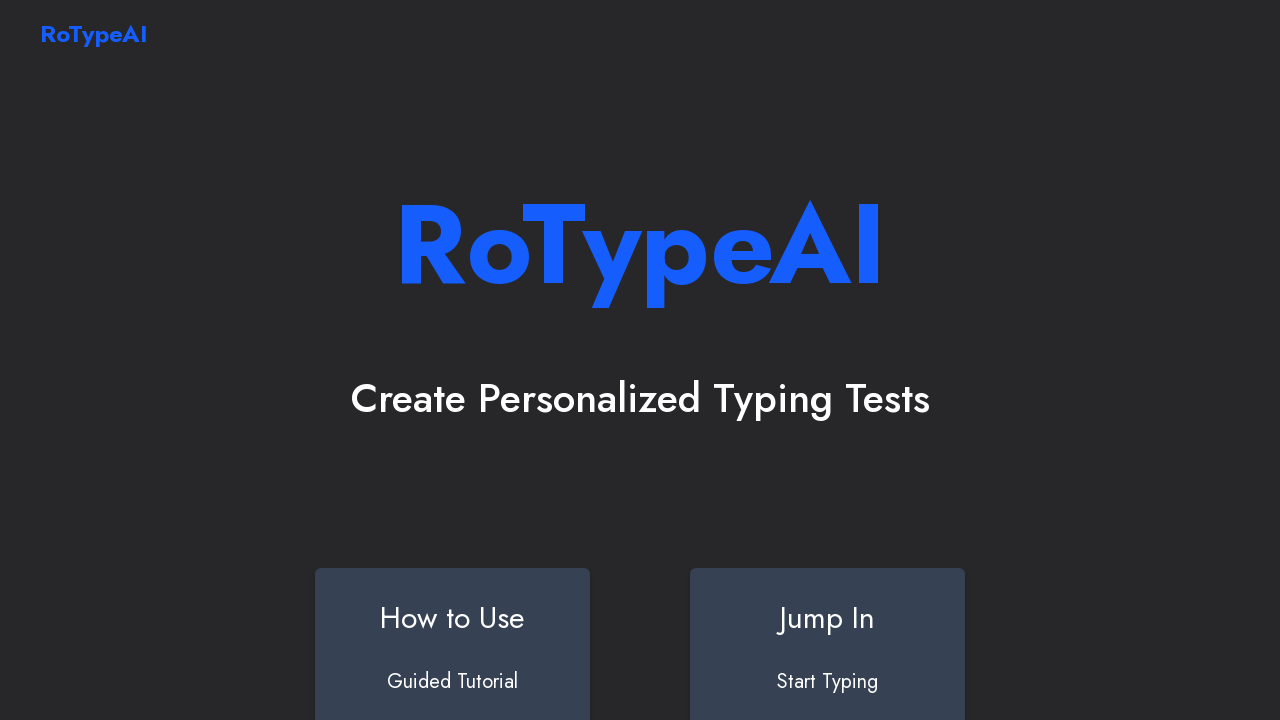

Title element became visible
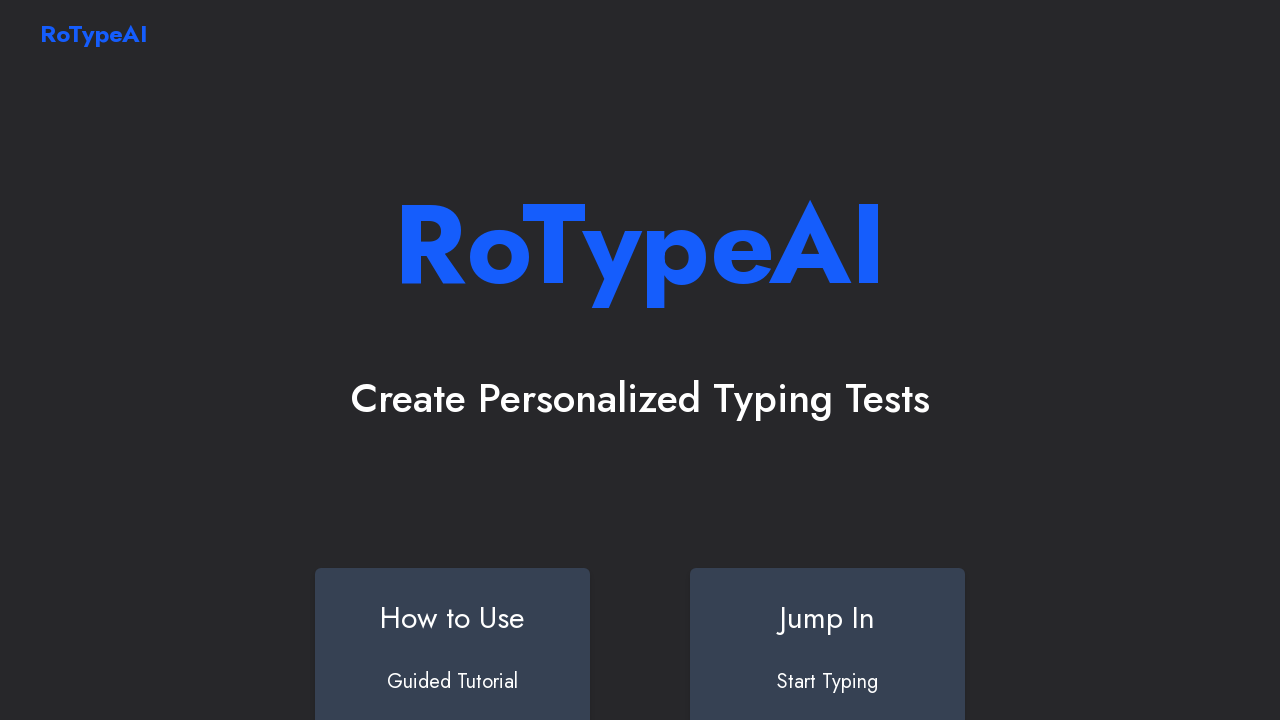

Scrolled Jump In button into view
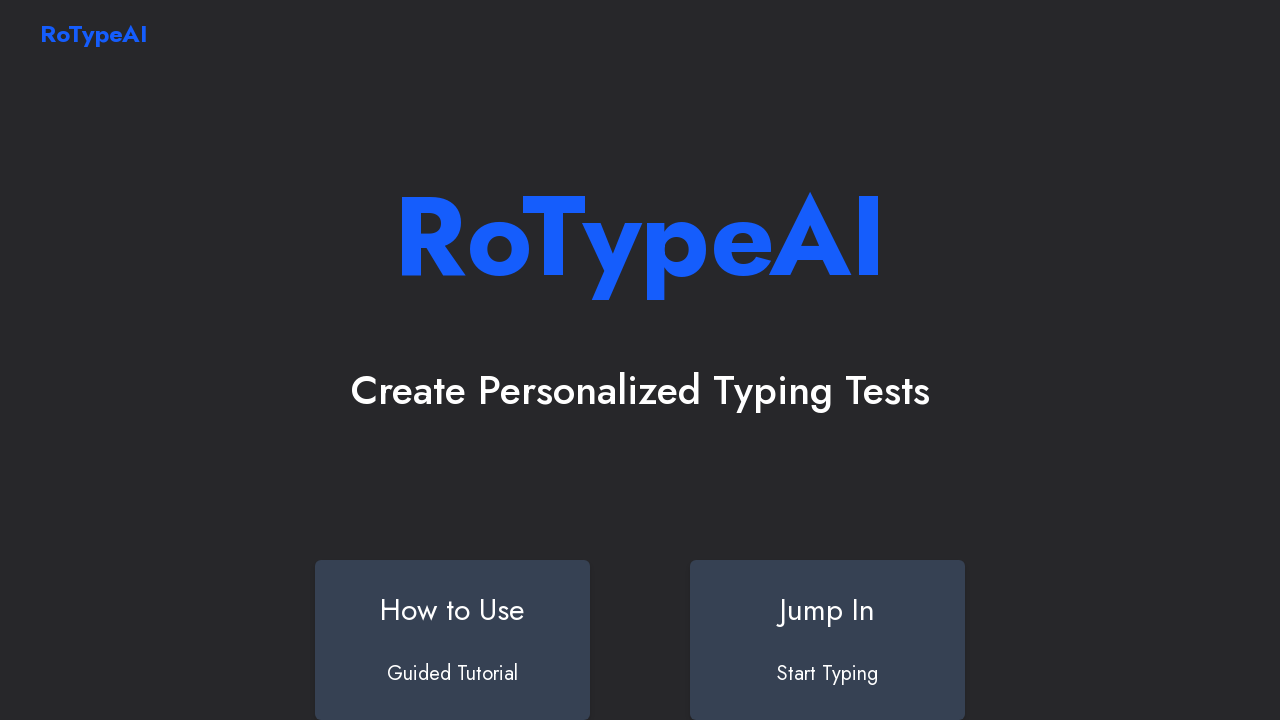

Jump In button is visible and ready
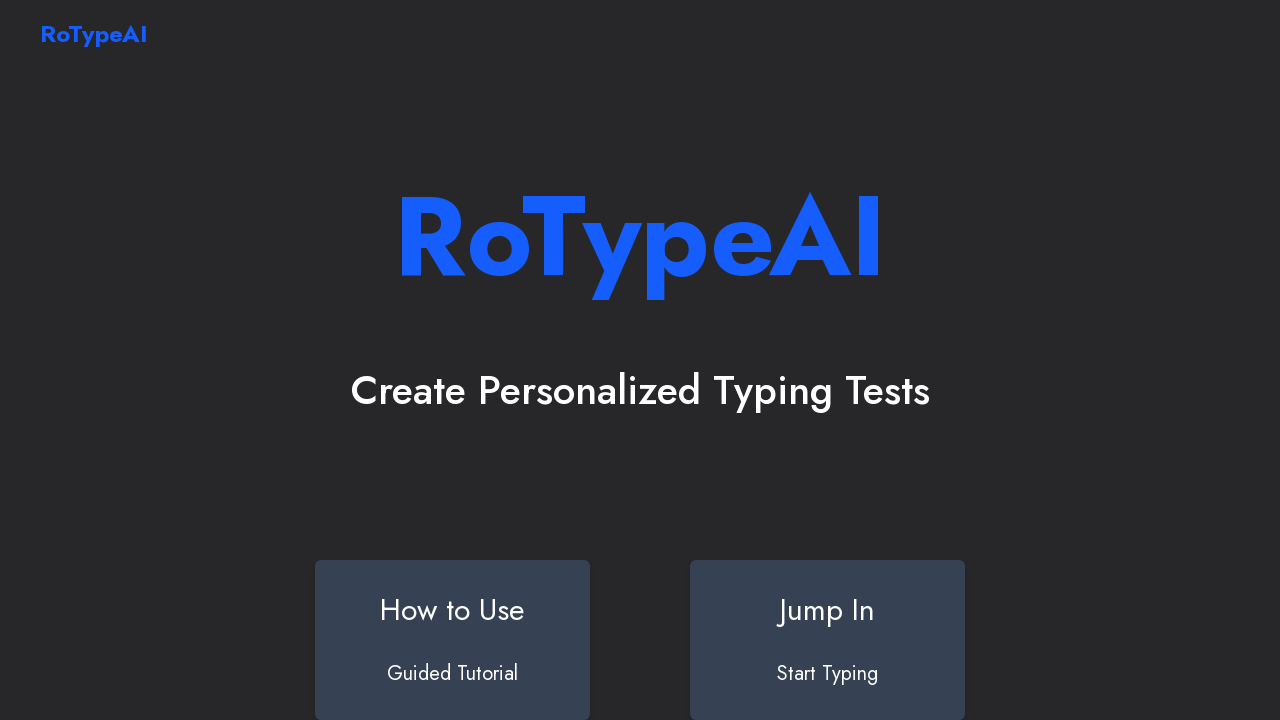

Clicked Jump In button at (828, 640) on a#jumpin div.bg-gray-700
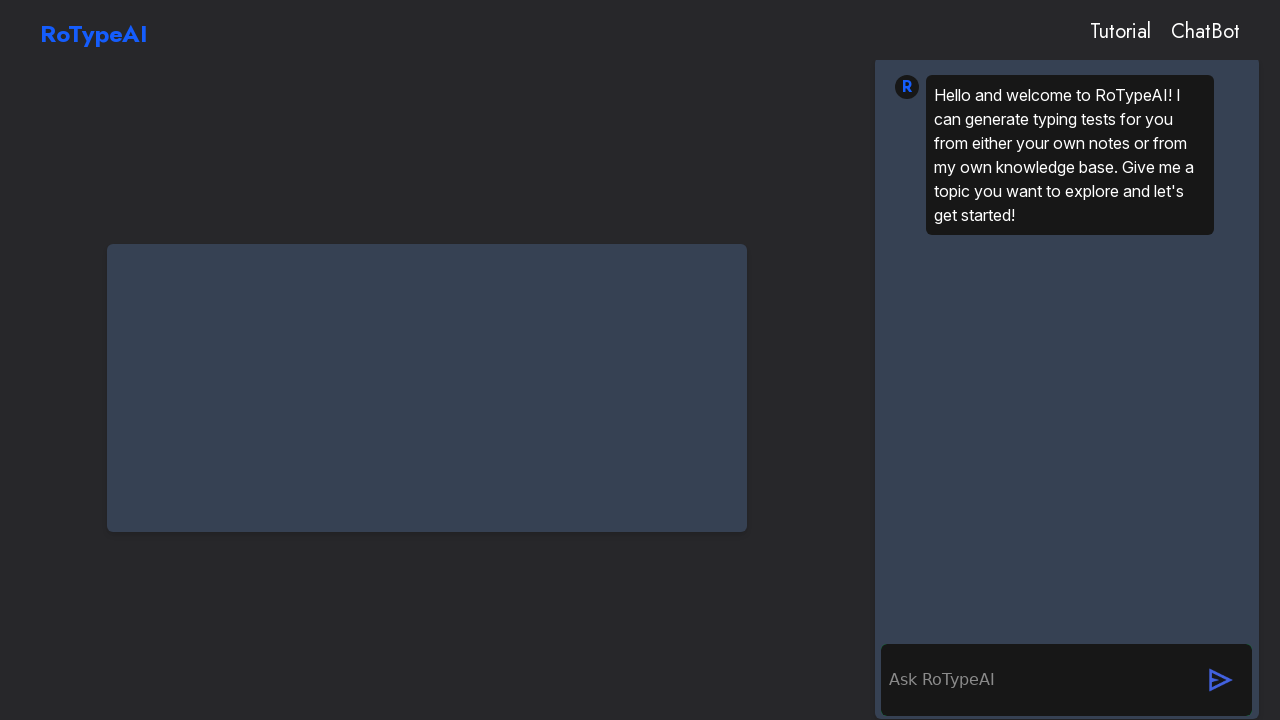

Navigated to chatbot page
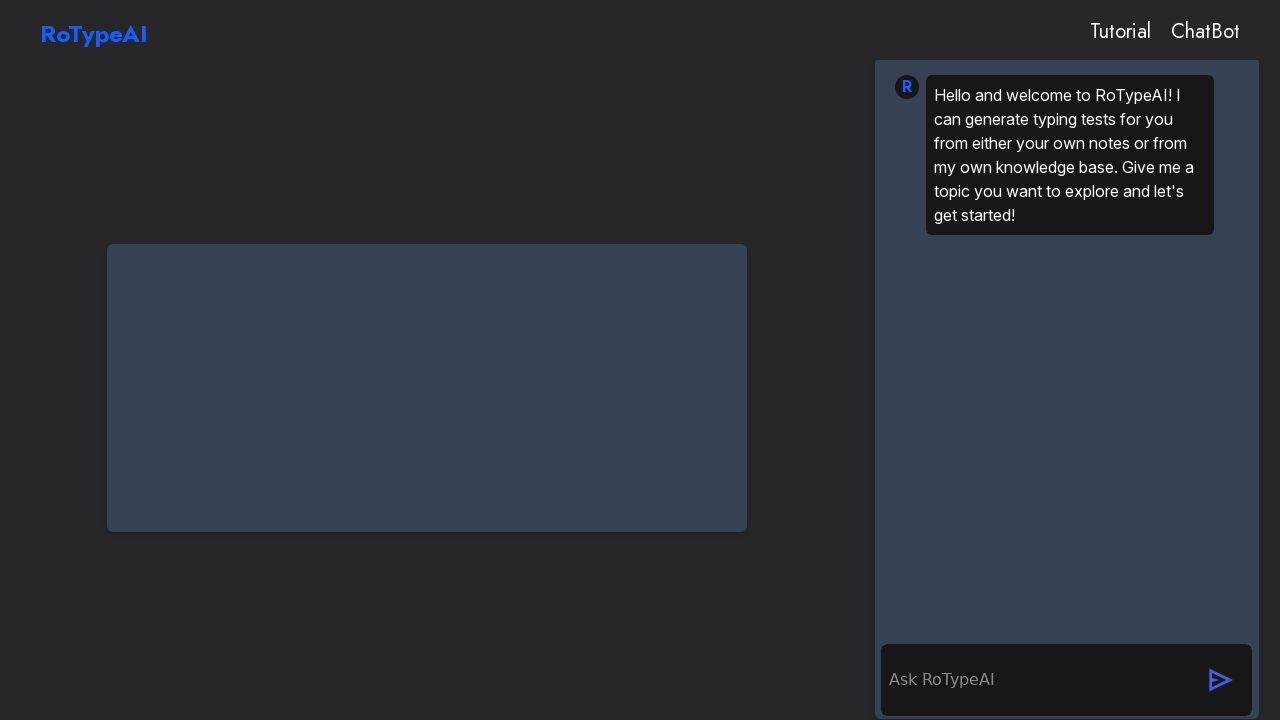

Waited for chatbot page to fully load (5 seconds)
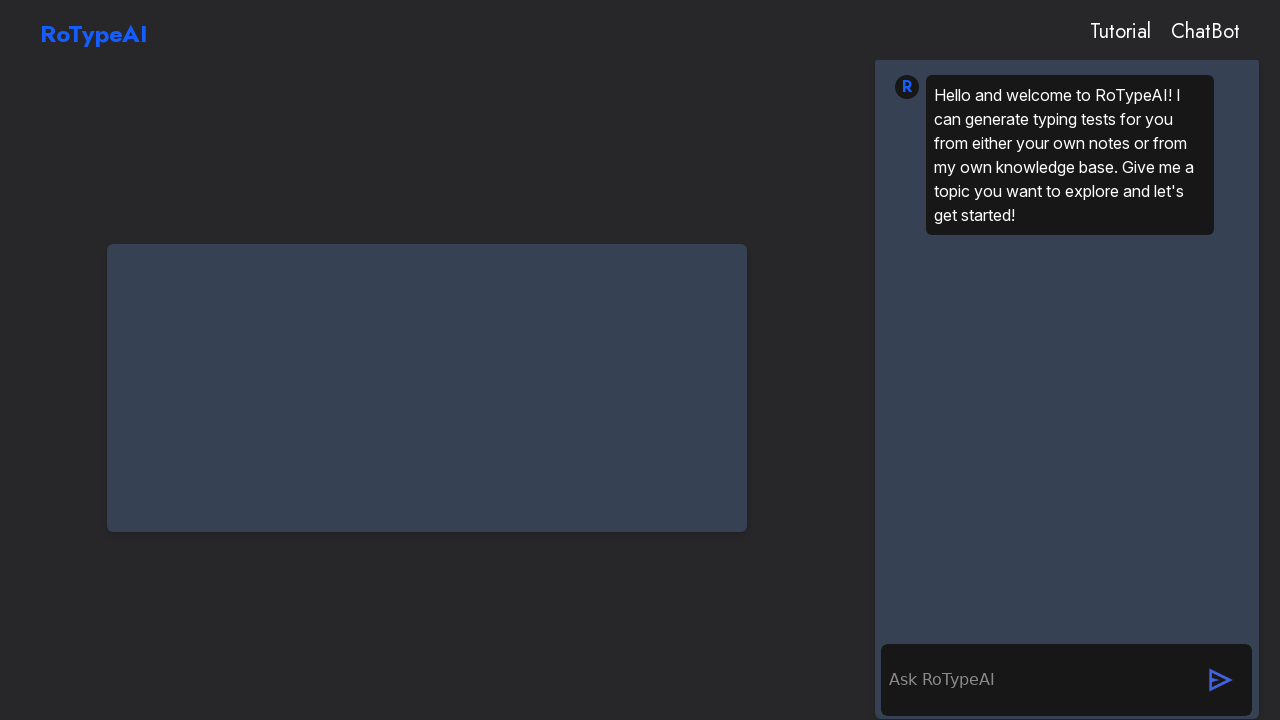

Chat container loaded
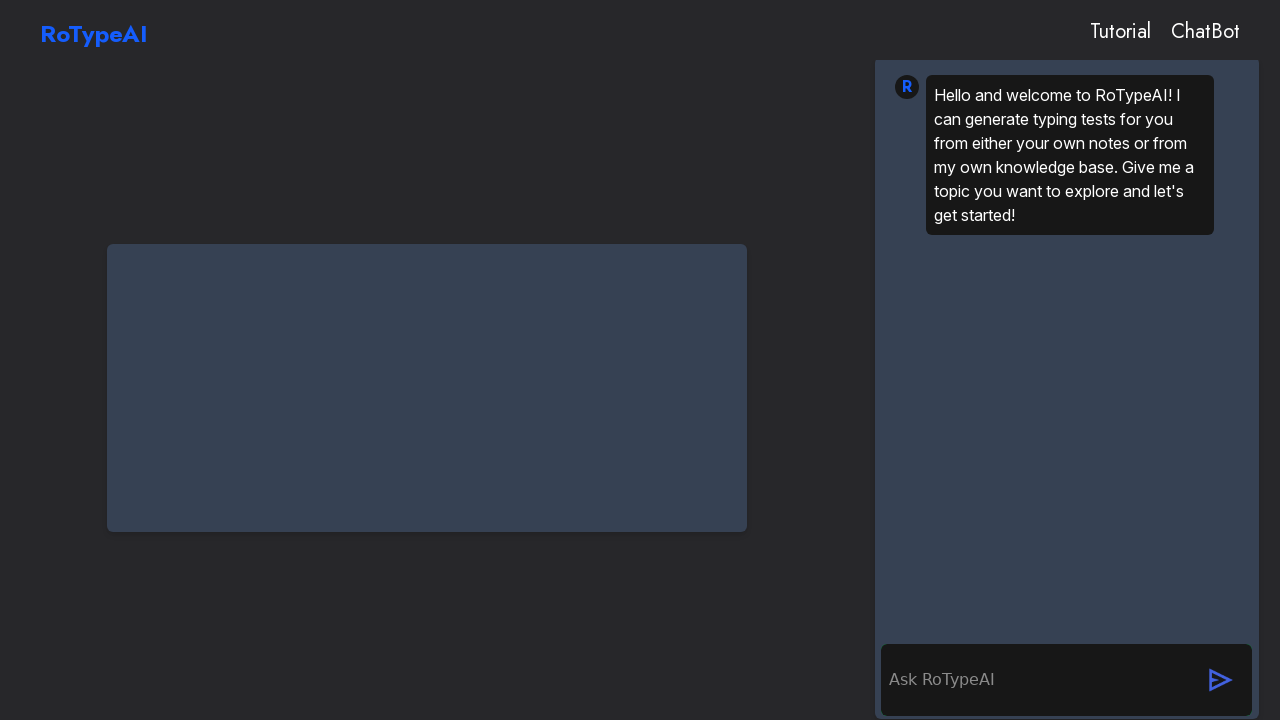

Chat input form appeared
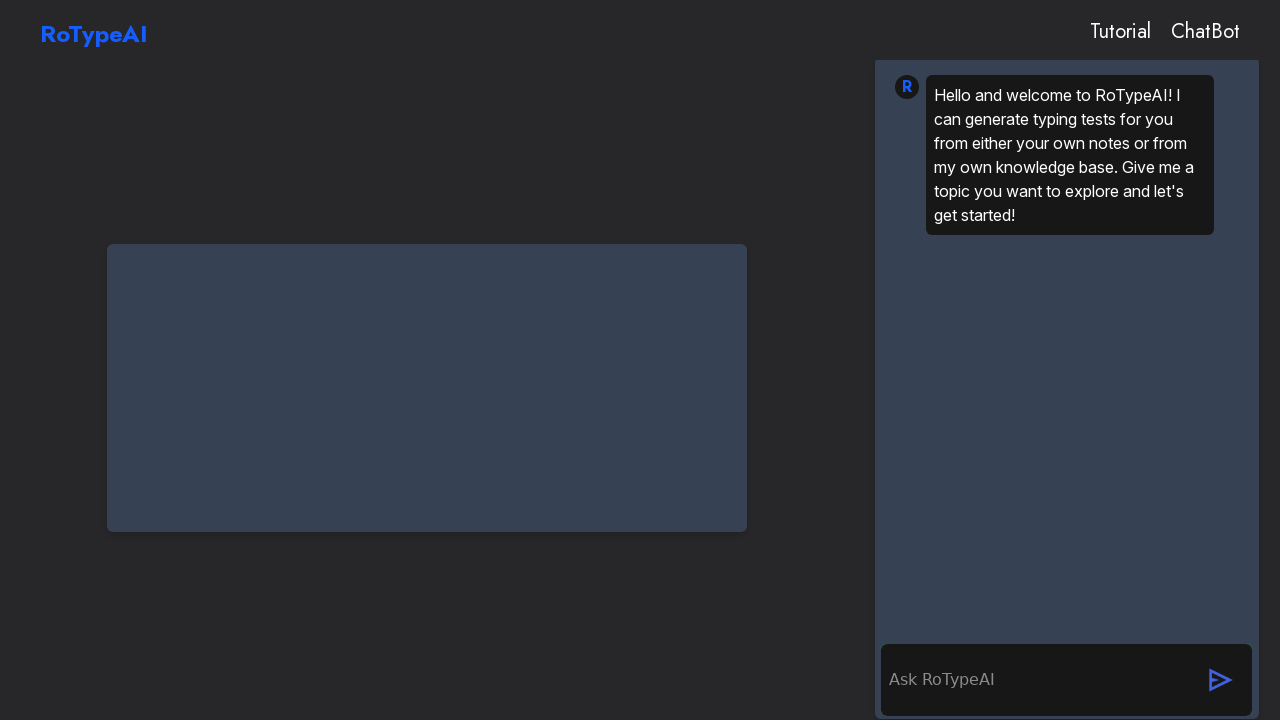

Entered prompt: 'Create a test about the Inca Empire' on form.bg-neutral-900 input[type="text"]
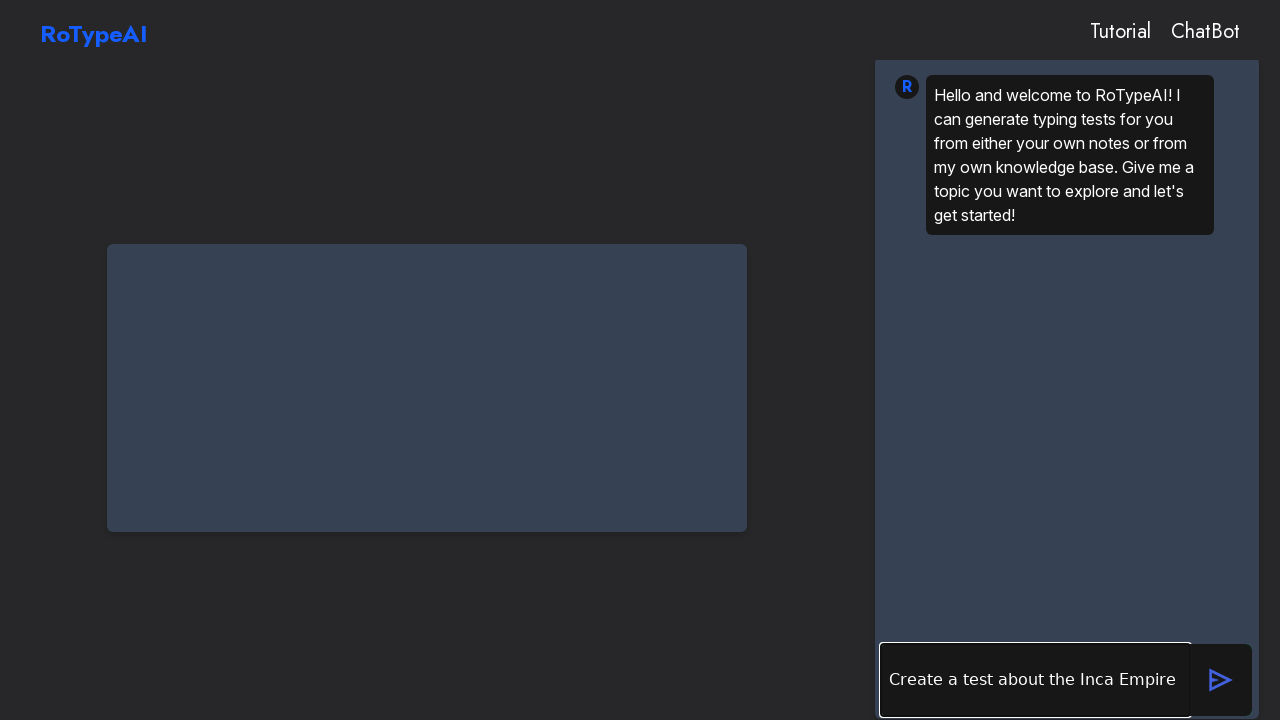

Clicked send button to submit prompt at (1221, 680) on #send
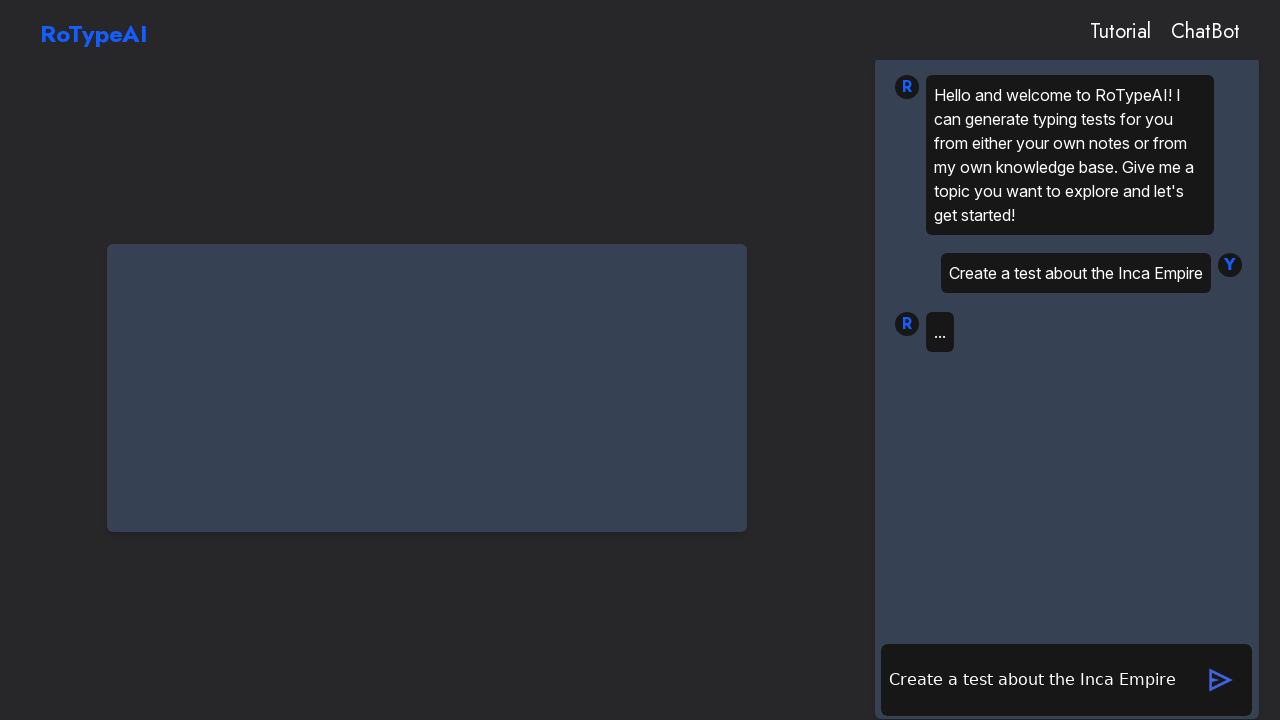

Waited for chatbot response (7 seconds)
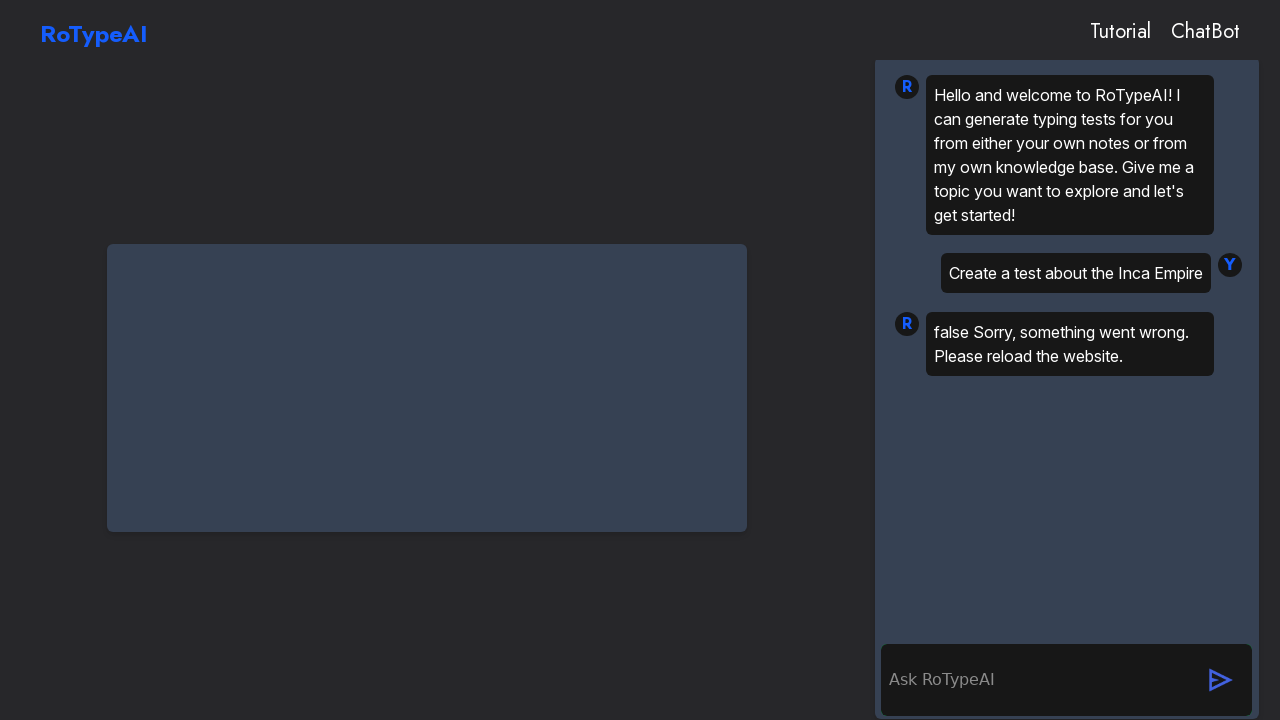

Verified response message appeared in chat
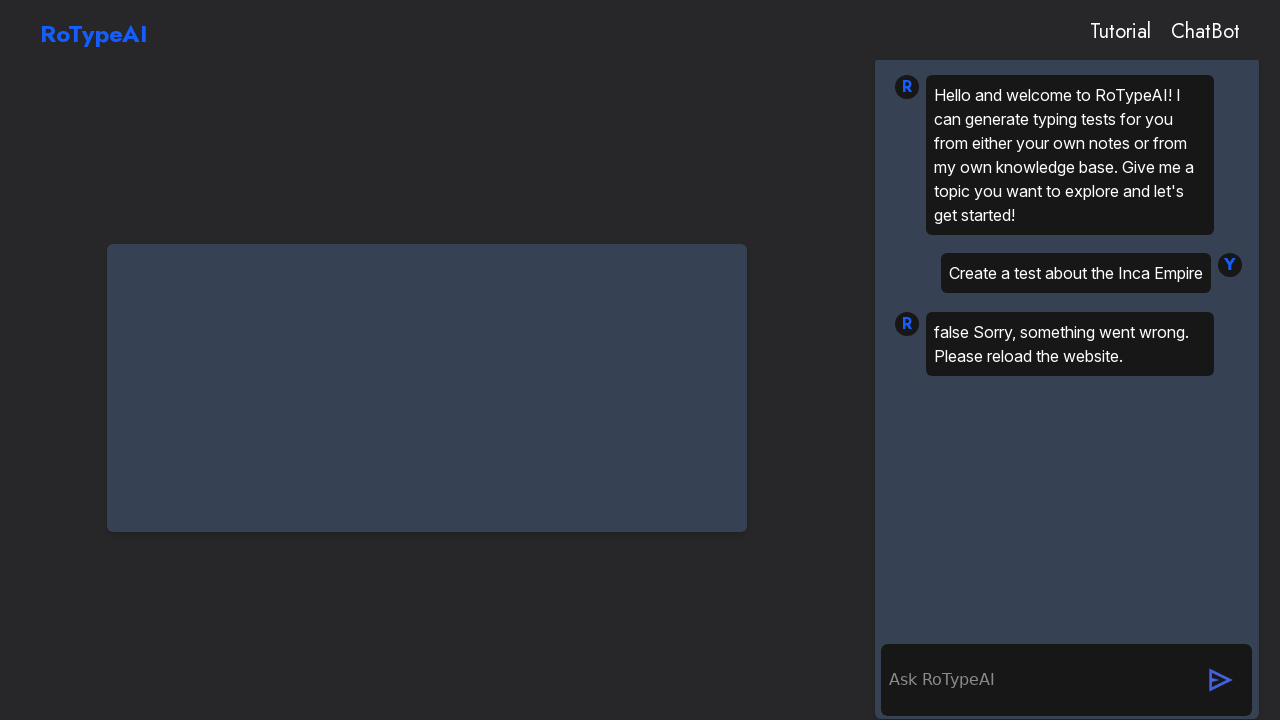

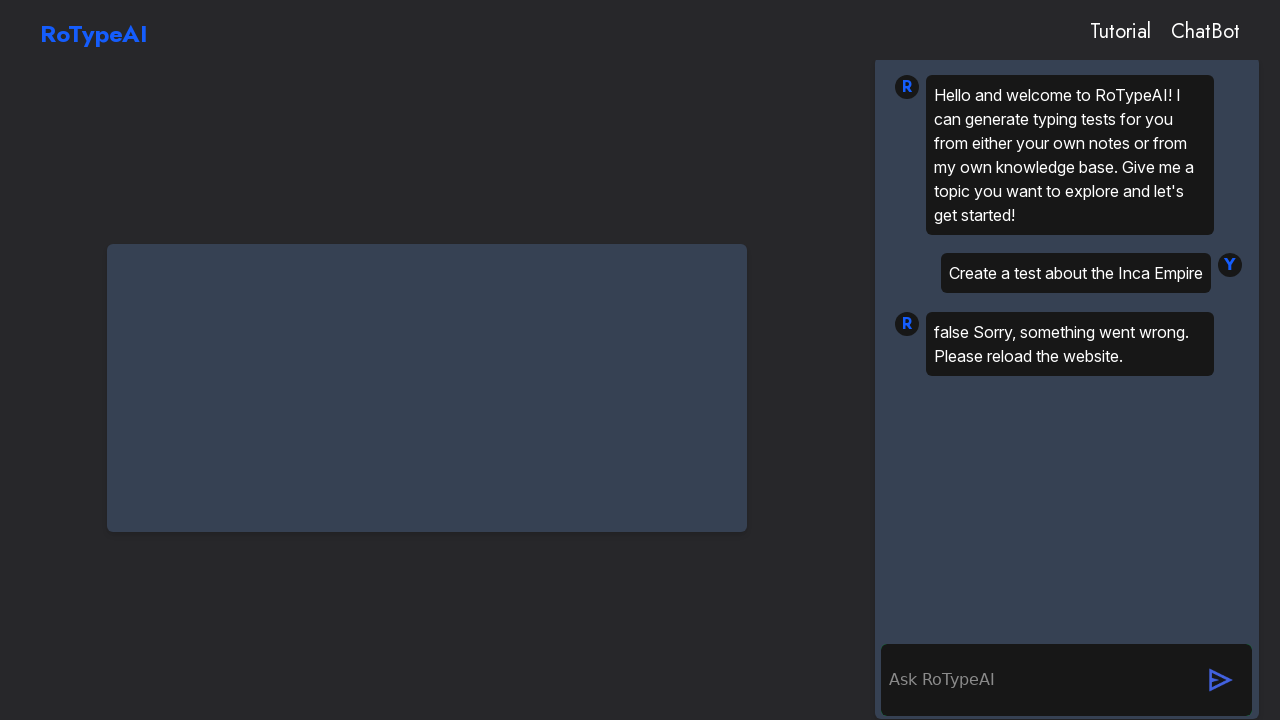